Navigates to Eventbrite Montreal events page and scrolls to load more events, then verifies event cards are displayed.

Starting URL: https://www.eventbrite.com/d/canada--montreal/events/

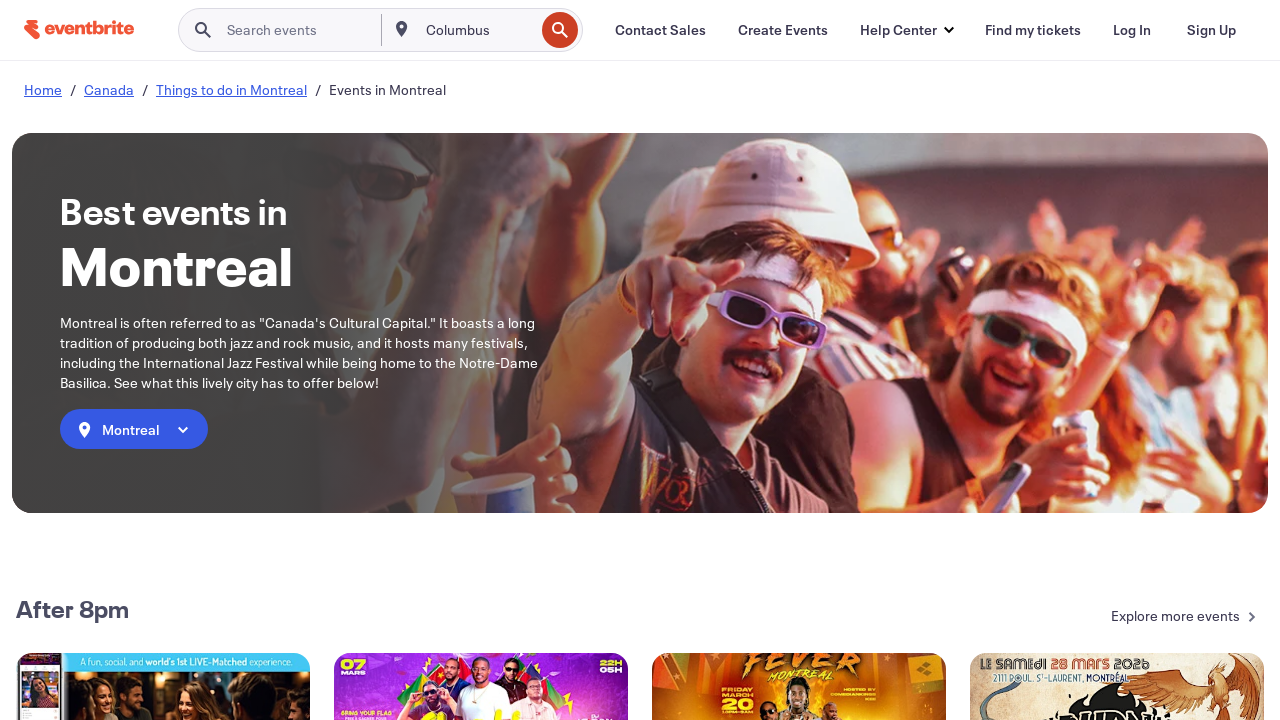

Navigated to Eventbrite Montreal events page
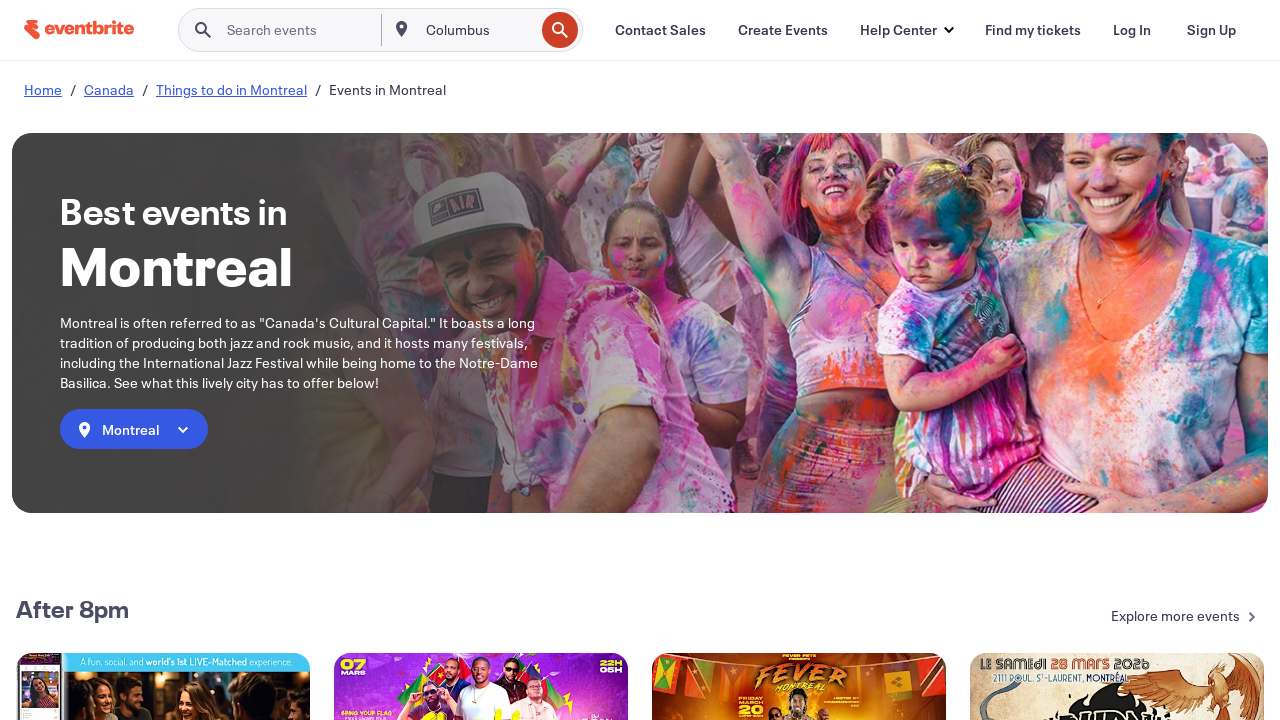

Scrolled to bottom of page to load more events
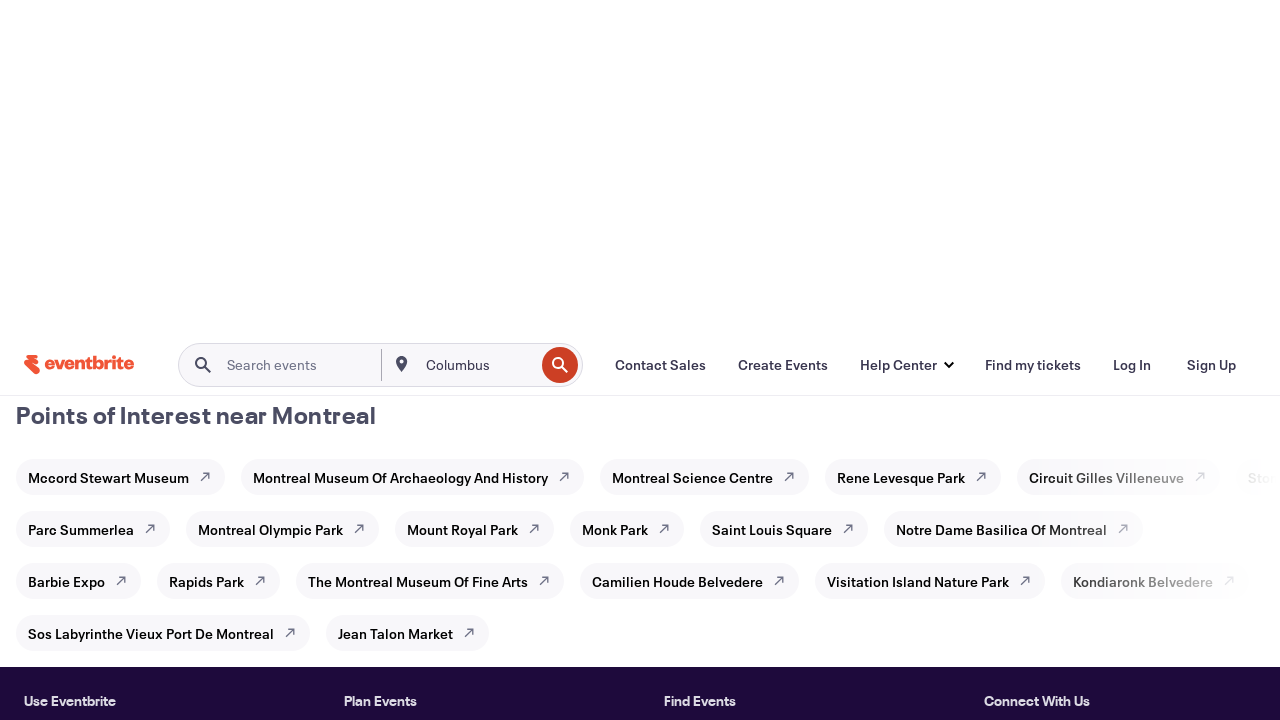

Waited 3 seconds for events to load
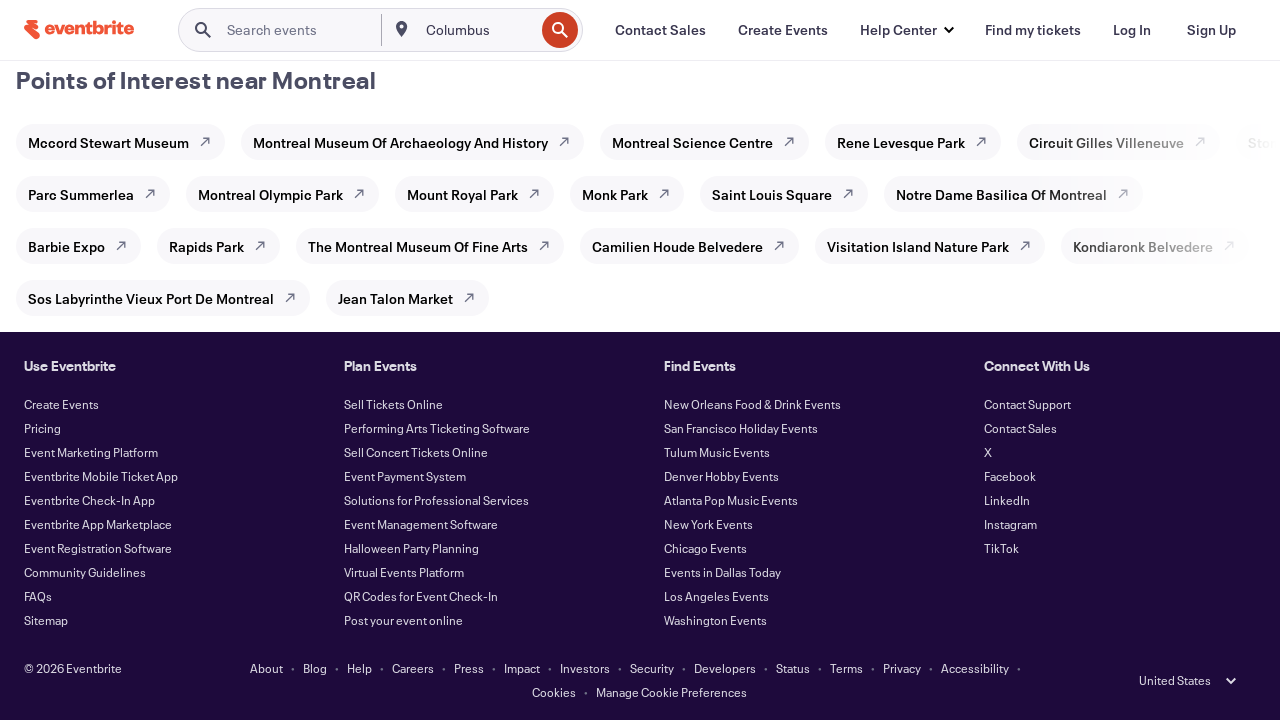

Scrolled to bottom of page to load more events
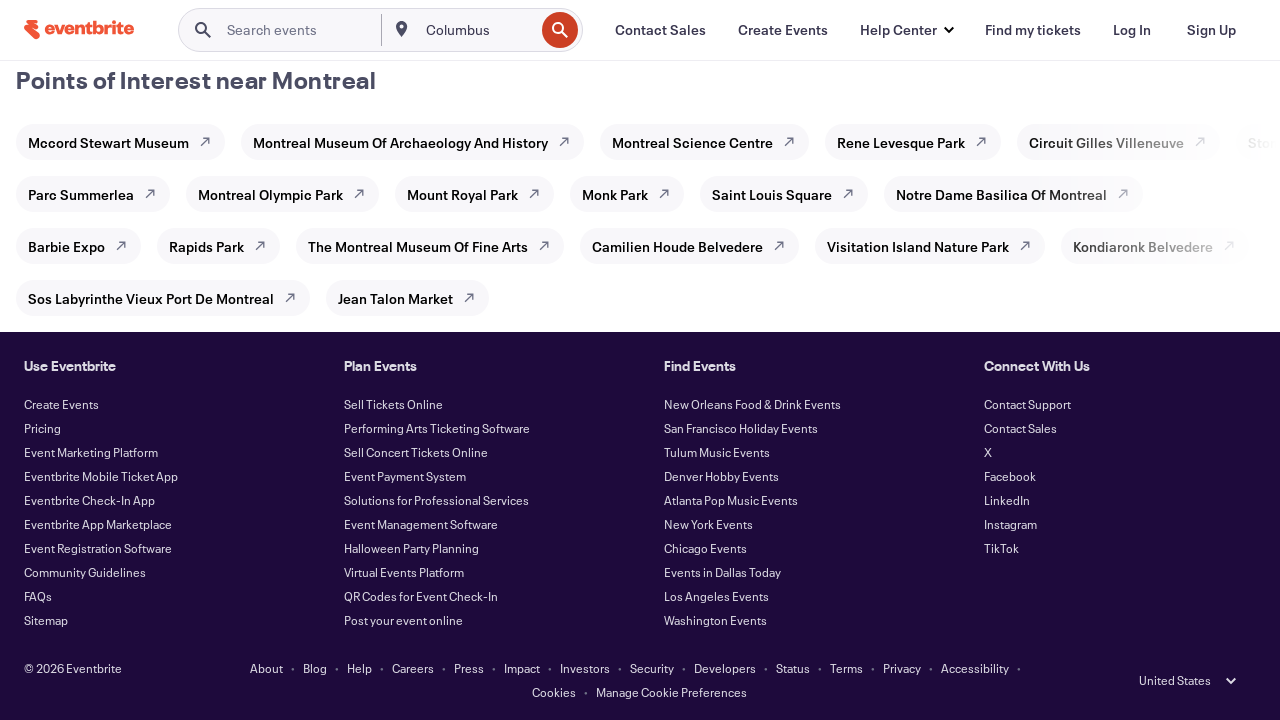

Waited 3 seconds for events to load
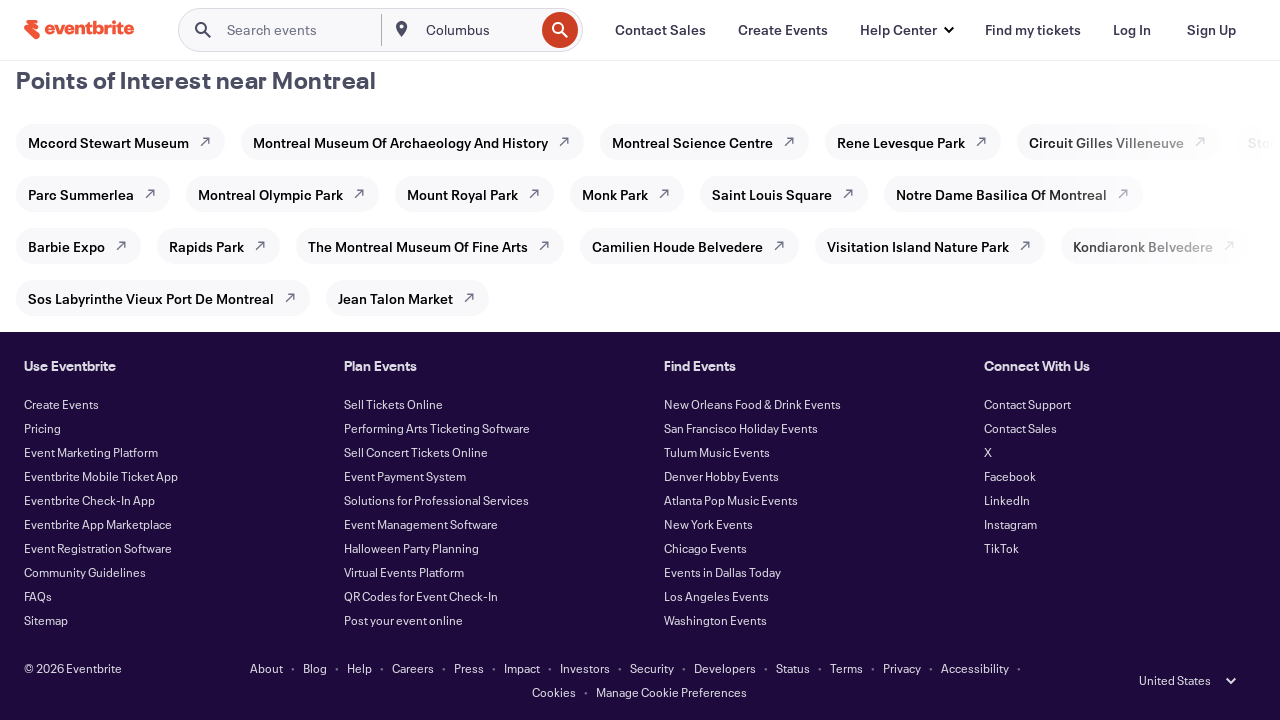

Scrolled to bottom of page to load more events
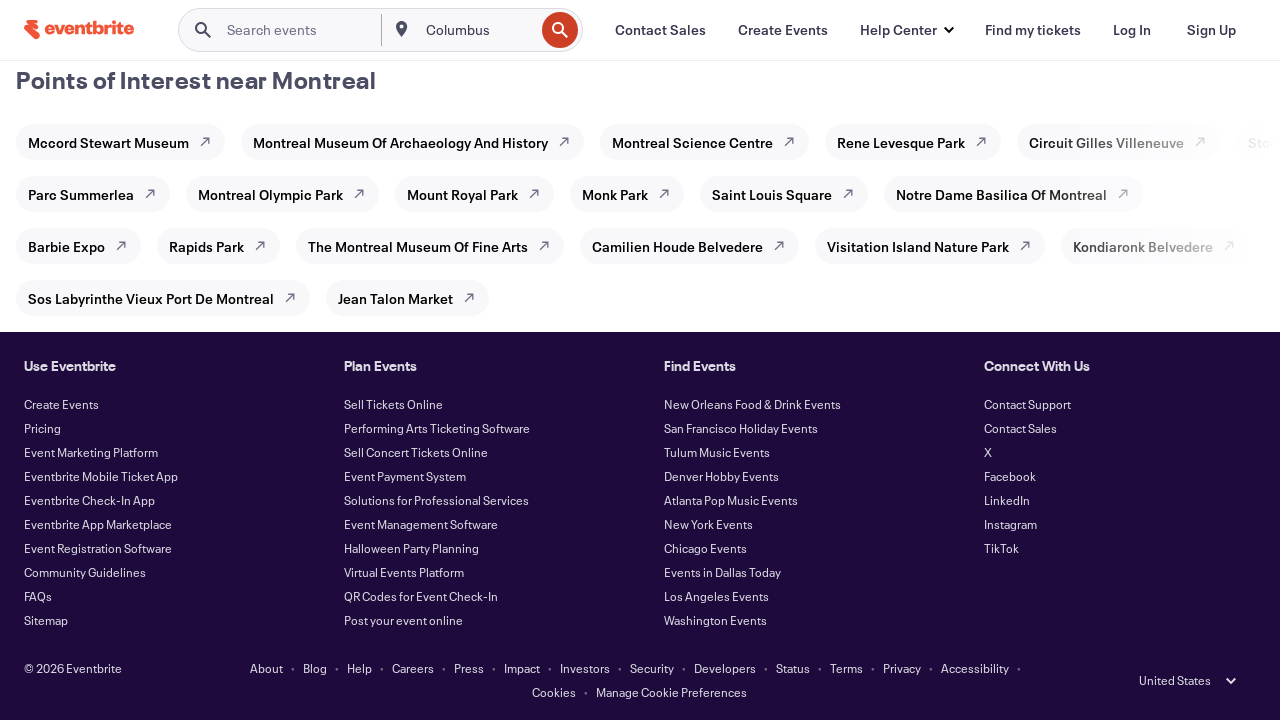

Waited 3 seconds for events to load
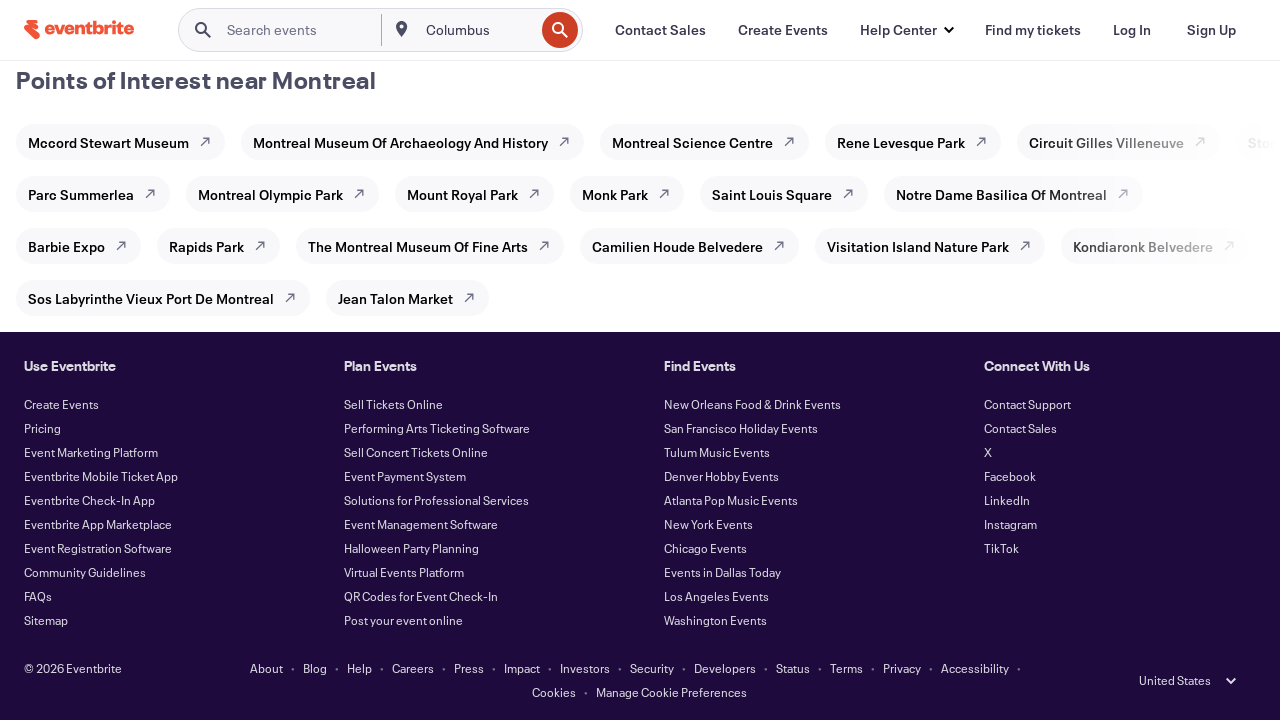

Verified event cards are displayed on the page
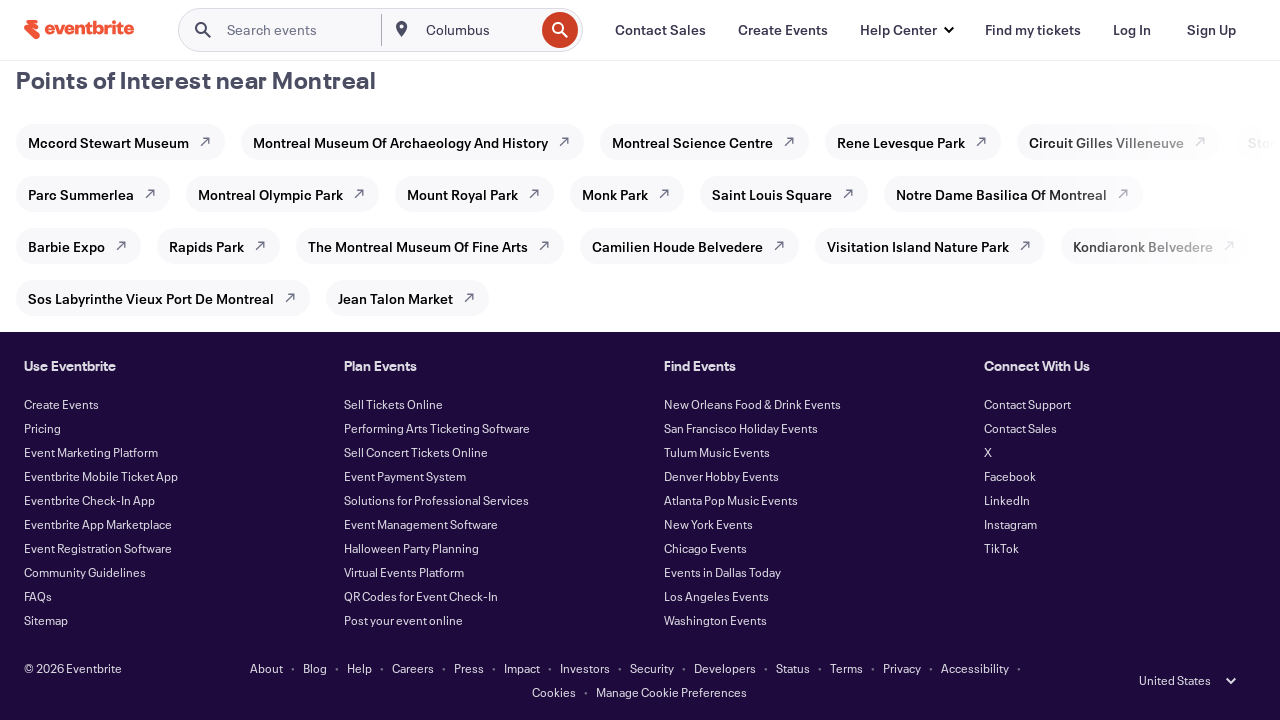

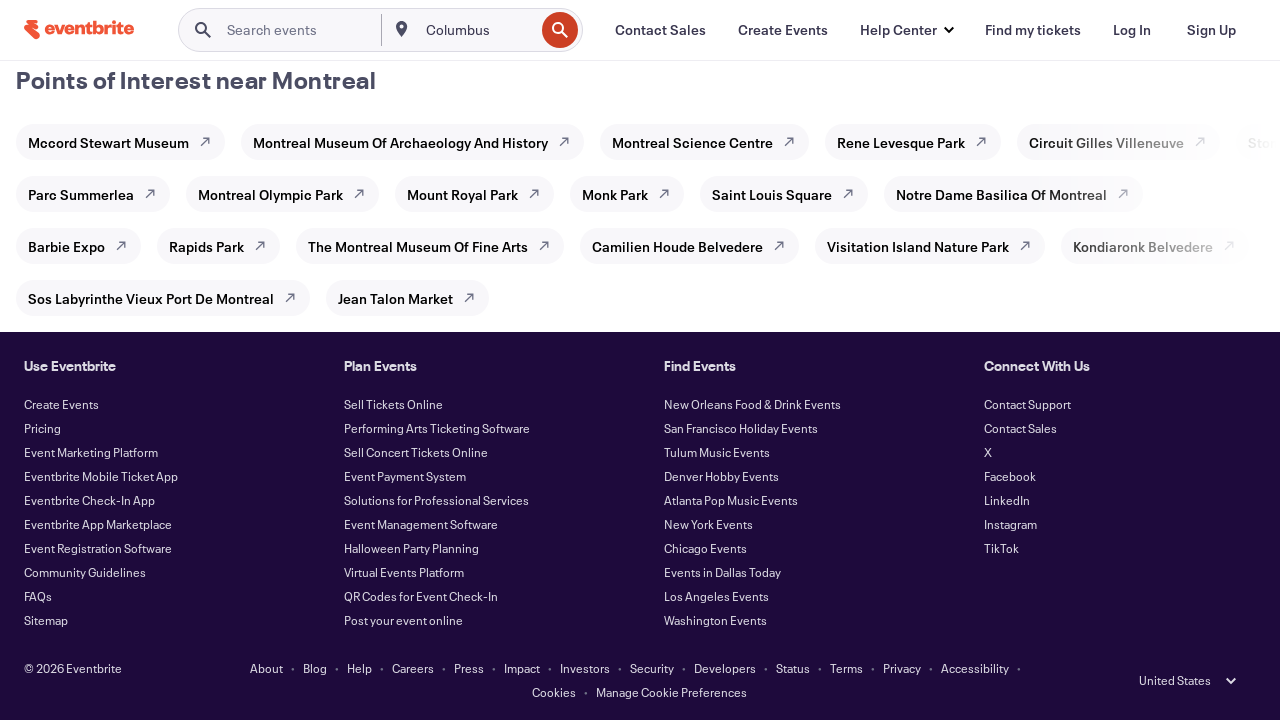